Tests filtering to display only active (incomplete) items

Starting URL: https://demo.playwright.dev/todomvc

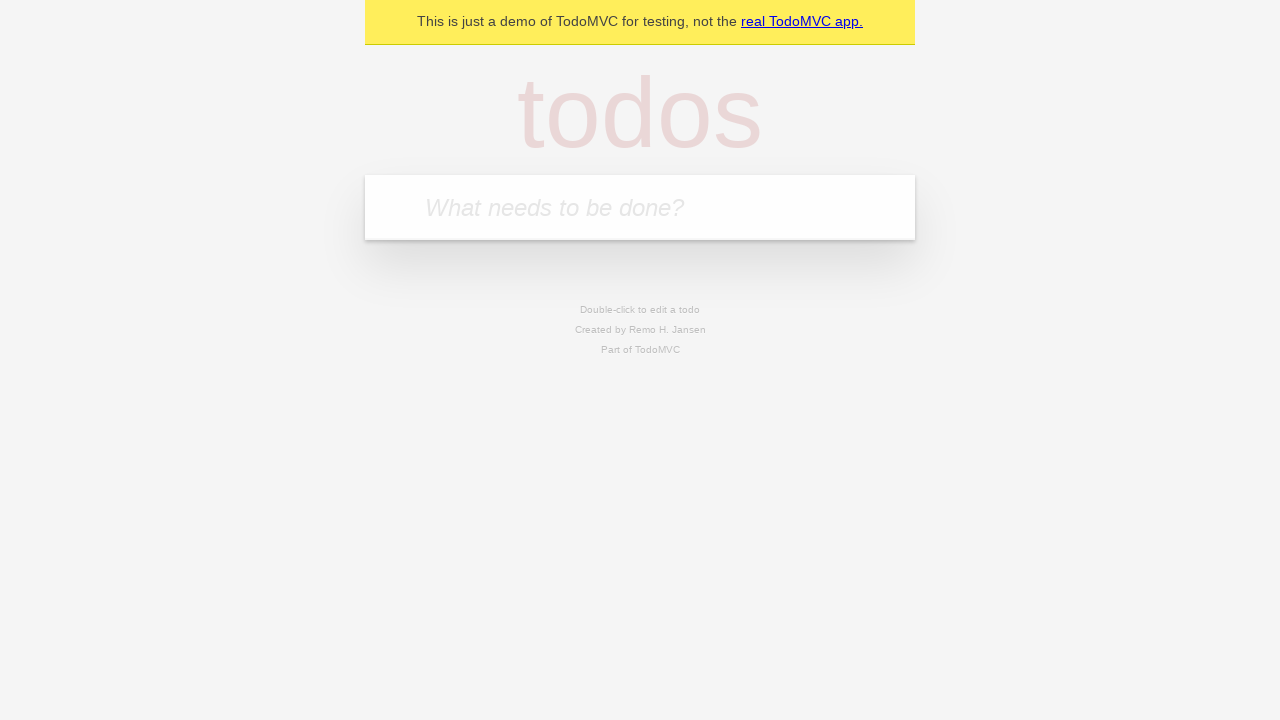

Filled todo input with 'buy some cheese' on internal:attr=[placeholder="What needs to be done?"i]
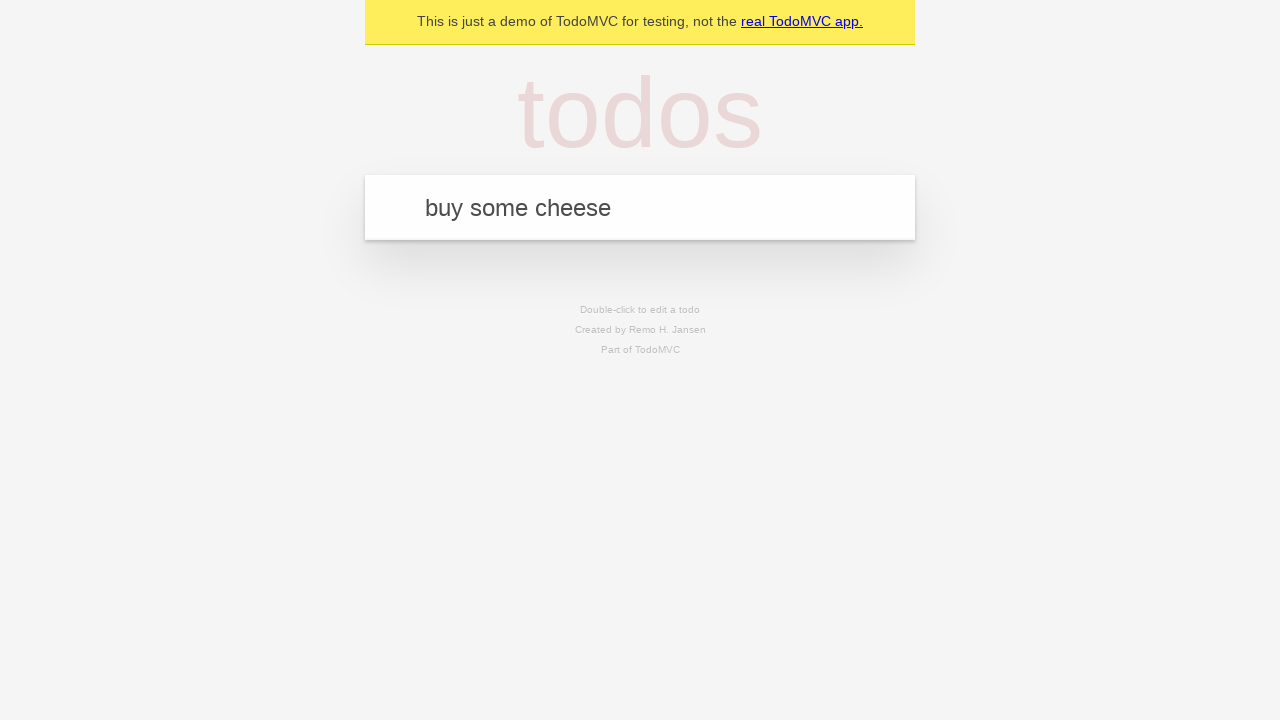

Pressed Enter to add first todo on internal:attr=[placeholder="What needs to be done?"i]
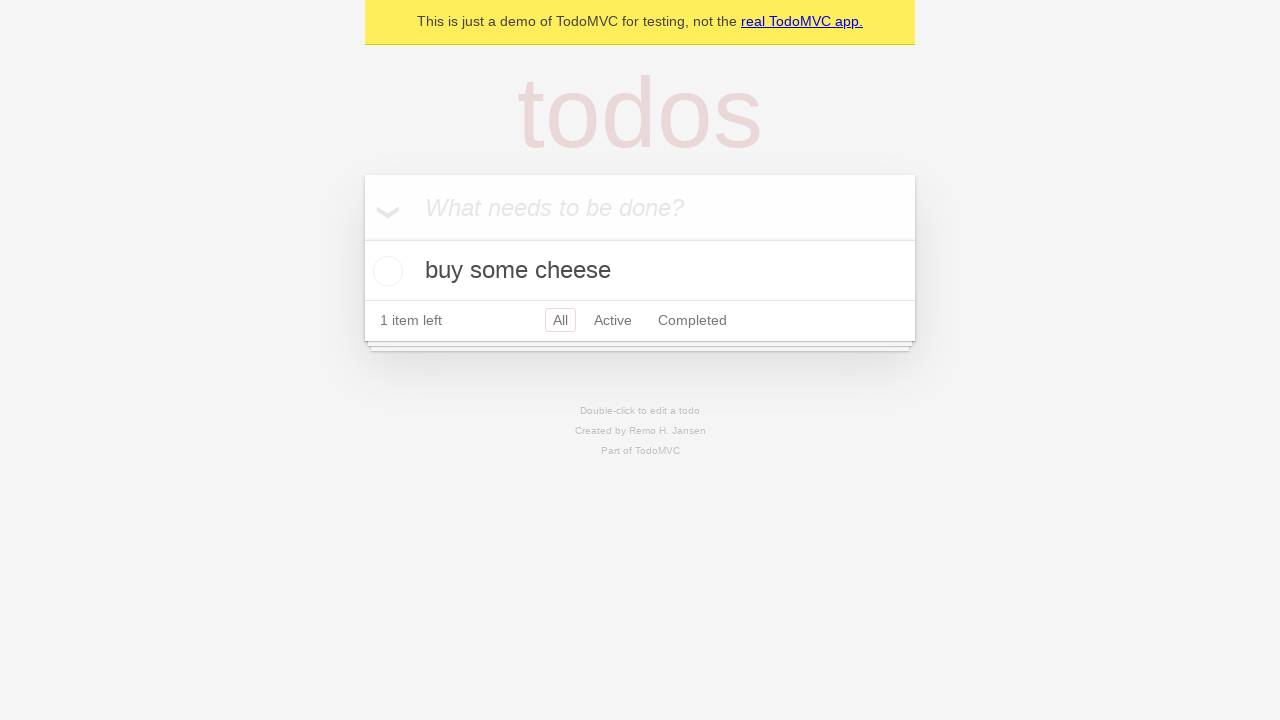

Filled todo input with 'feed the cat' on internal:attr=[placeholder="What needs to be done?"i]
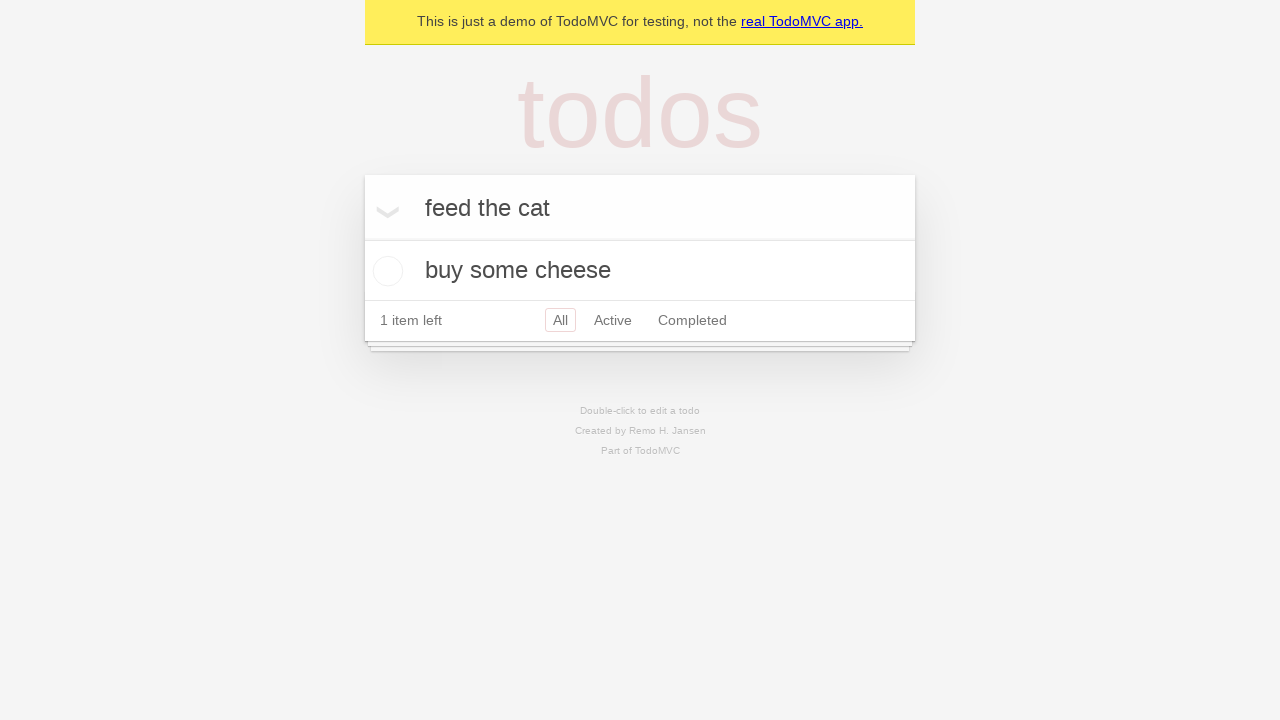

Pressed Enter to add second todo on internal:attr=[placeholder="What needs to be done?"i]
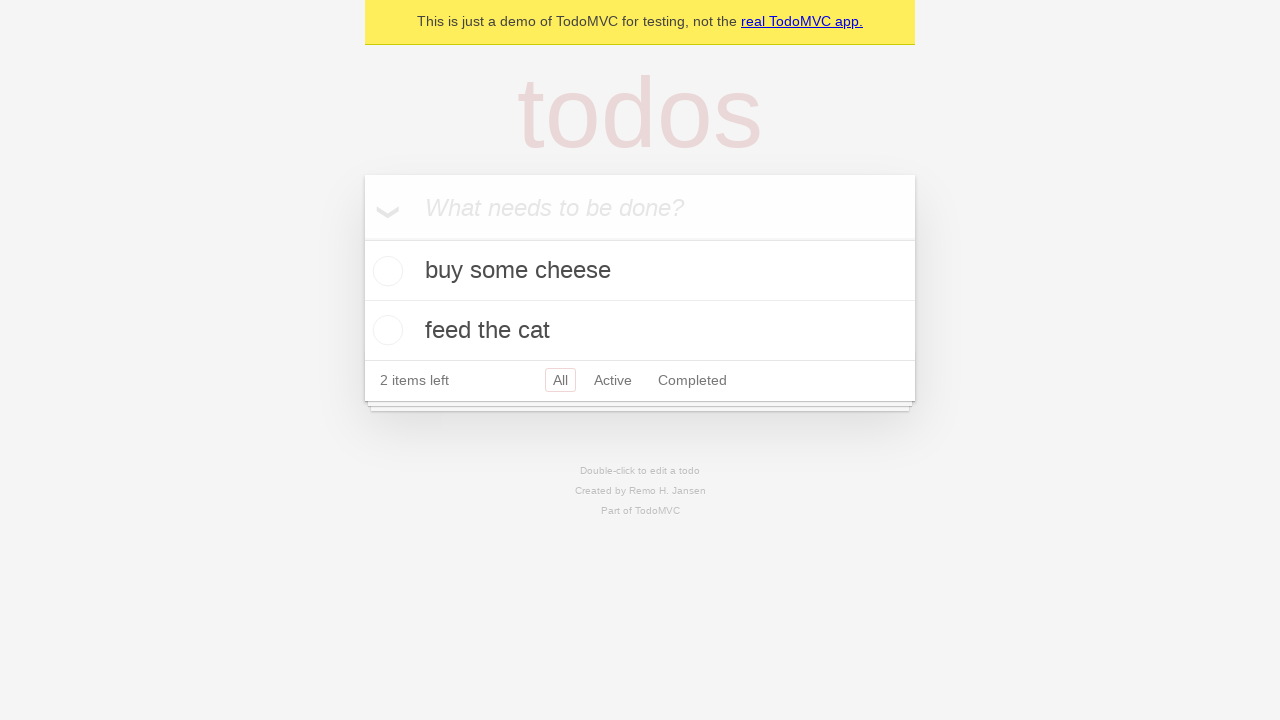

Filled todo input with 'book a doctors appointment' on internal:attr=[placeholder="What needs to be done?"i]
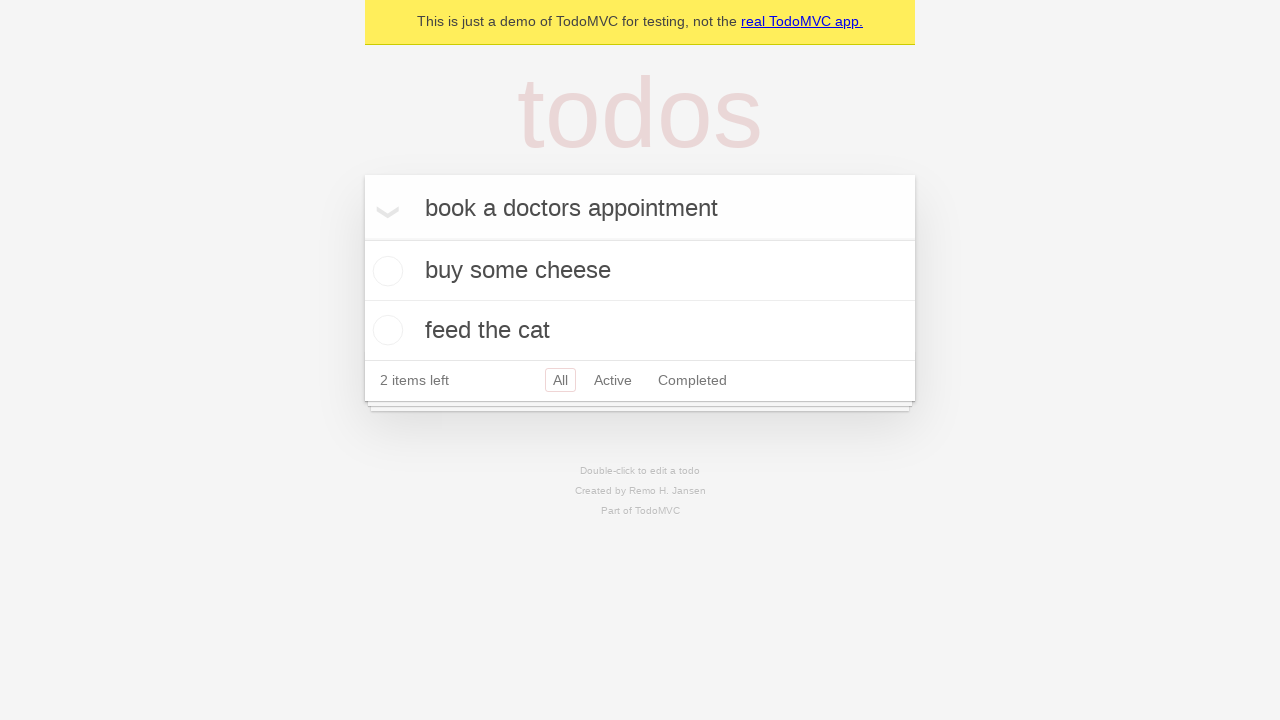

Pressed Enter to add third todo on internal:attr=[placeholder="What needs to be done?"i]
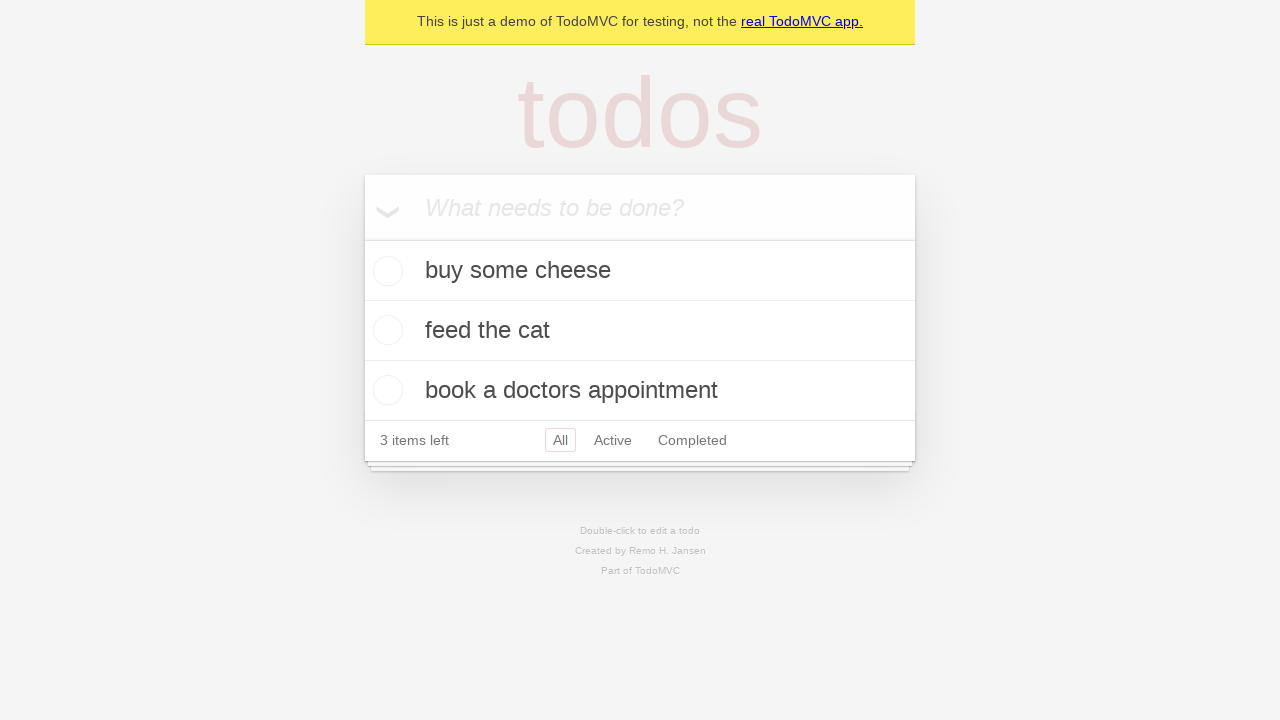

Checked the second todo item (marked as complete) at (385, 330) on internal:testid=[data-testid="todo-item"s] >> nth=1 >> internal:role=checkbox
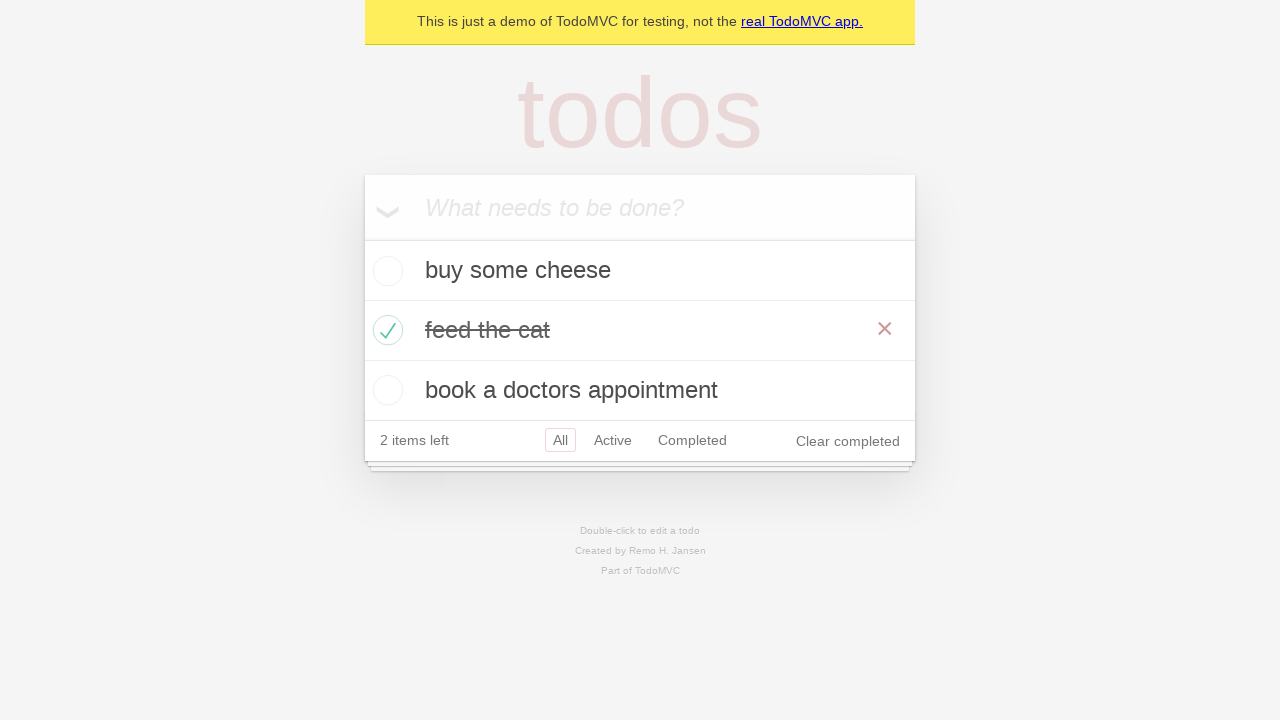

Clicked the 'Active' filter to display incomplete items at (613, 440) on internal:role=link[name="Active"i]
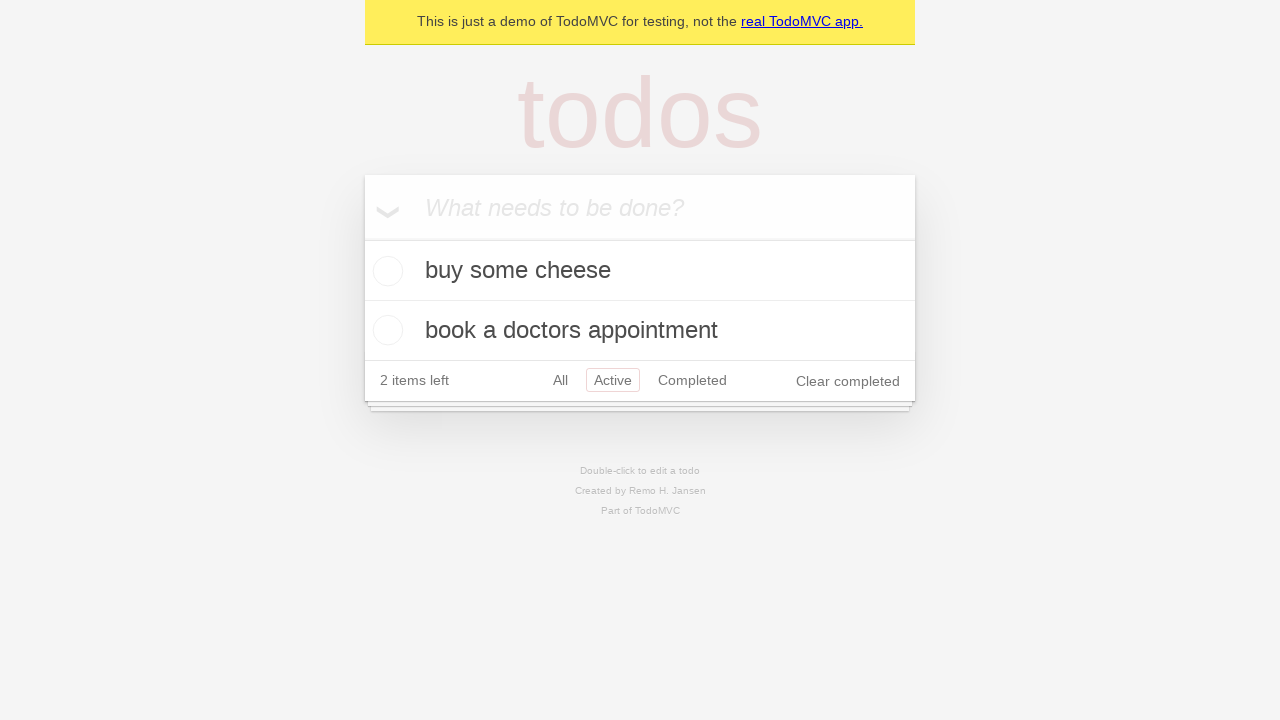

Waited for the Active filter to apply
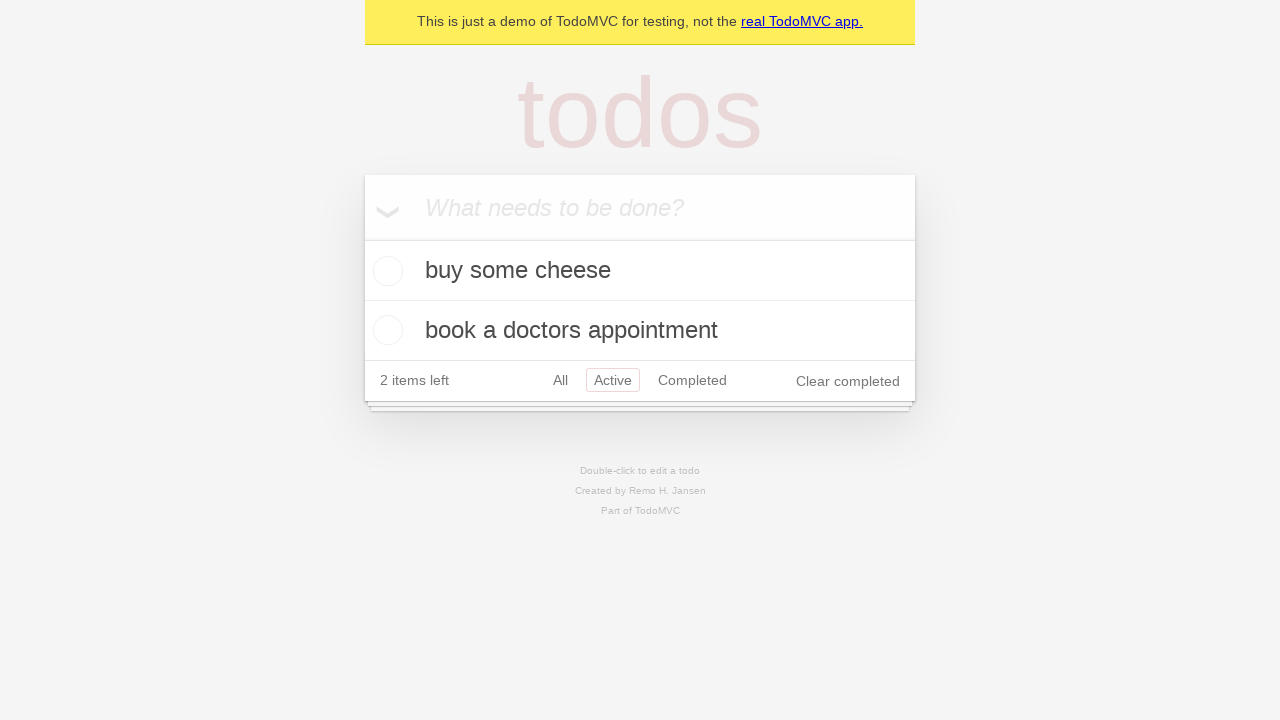

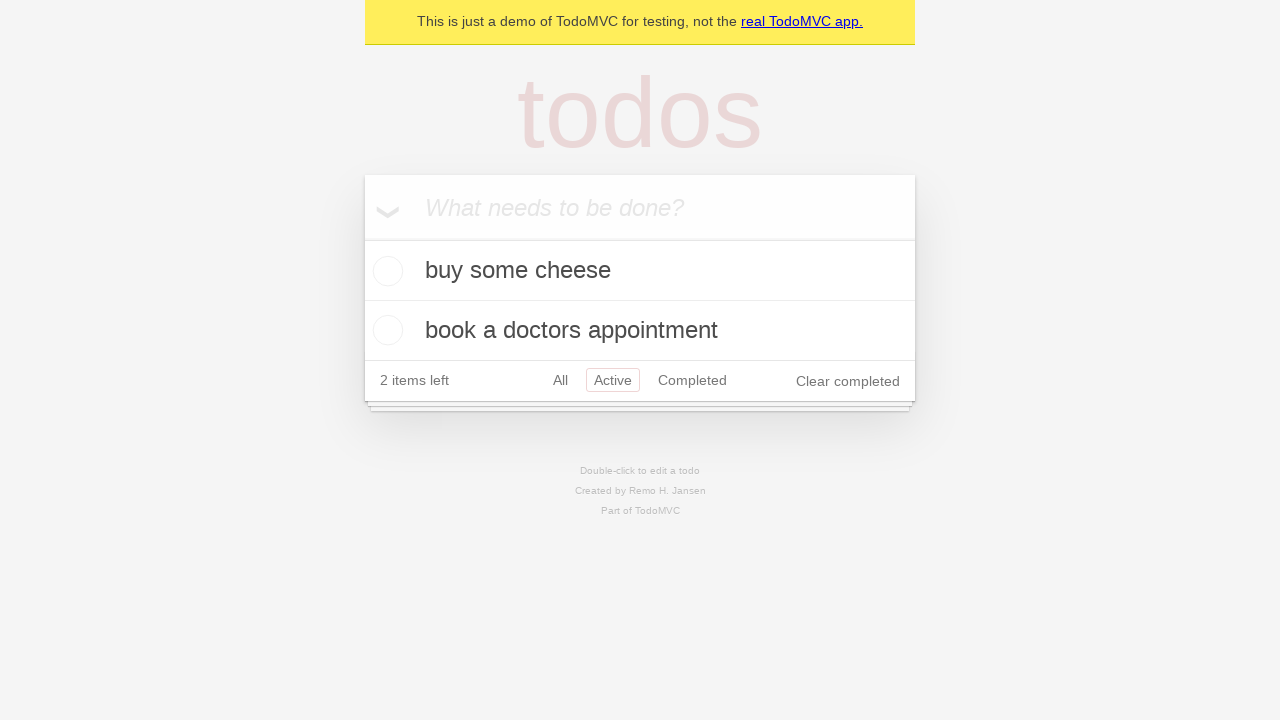